Tests keyboard actions by typing text with SHIFT key held down to produce uppercase text in a form field

Starting URL: https://awesomeqa.com/practice.html

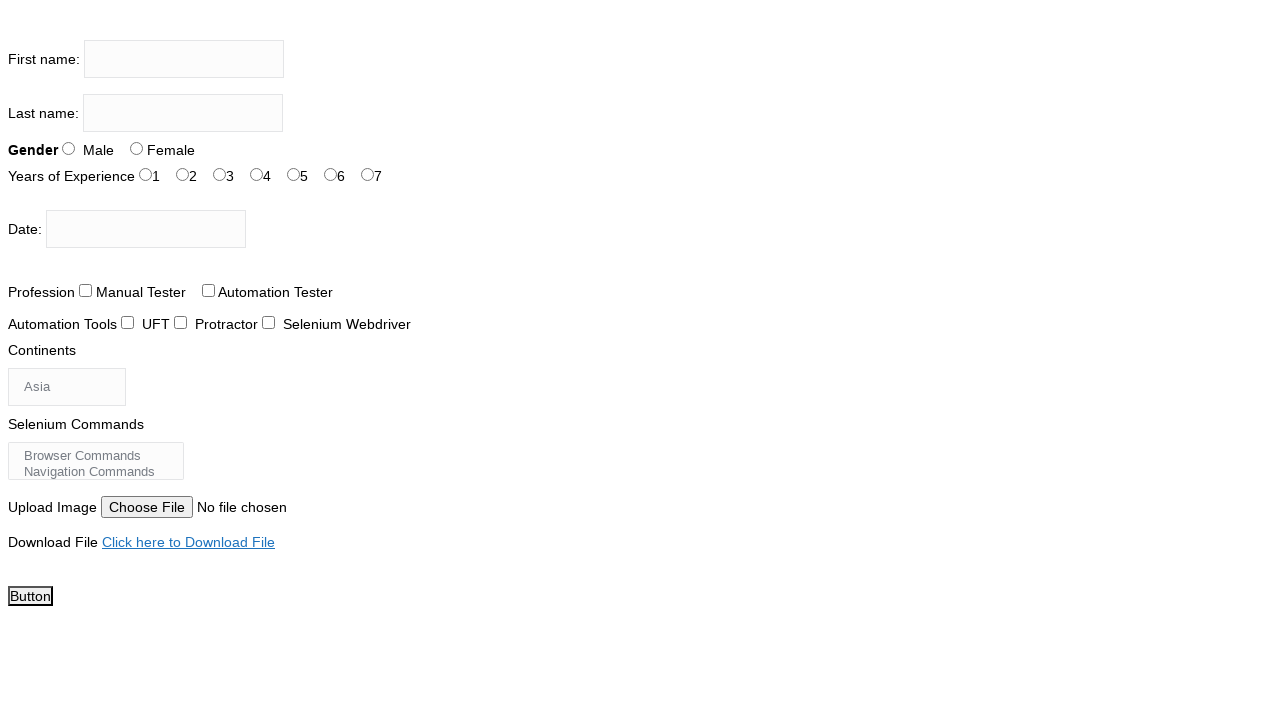

Filled firstname field with uppercase text 'THE TESTING ACADEMY' using keyboard input on input[name='firstname']
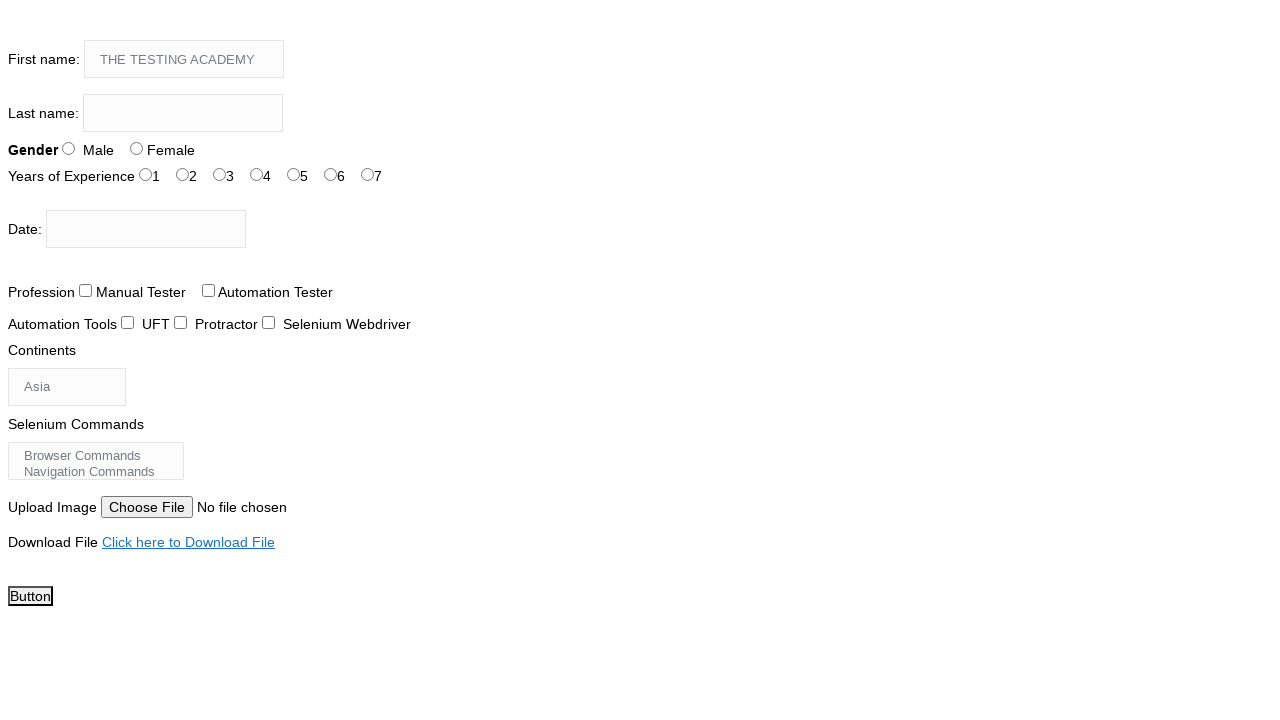

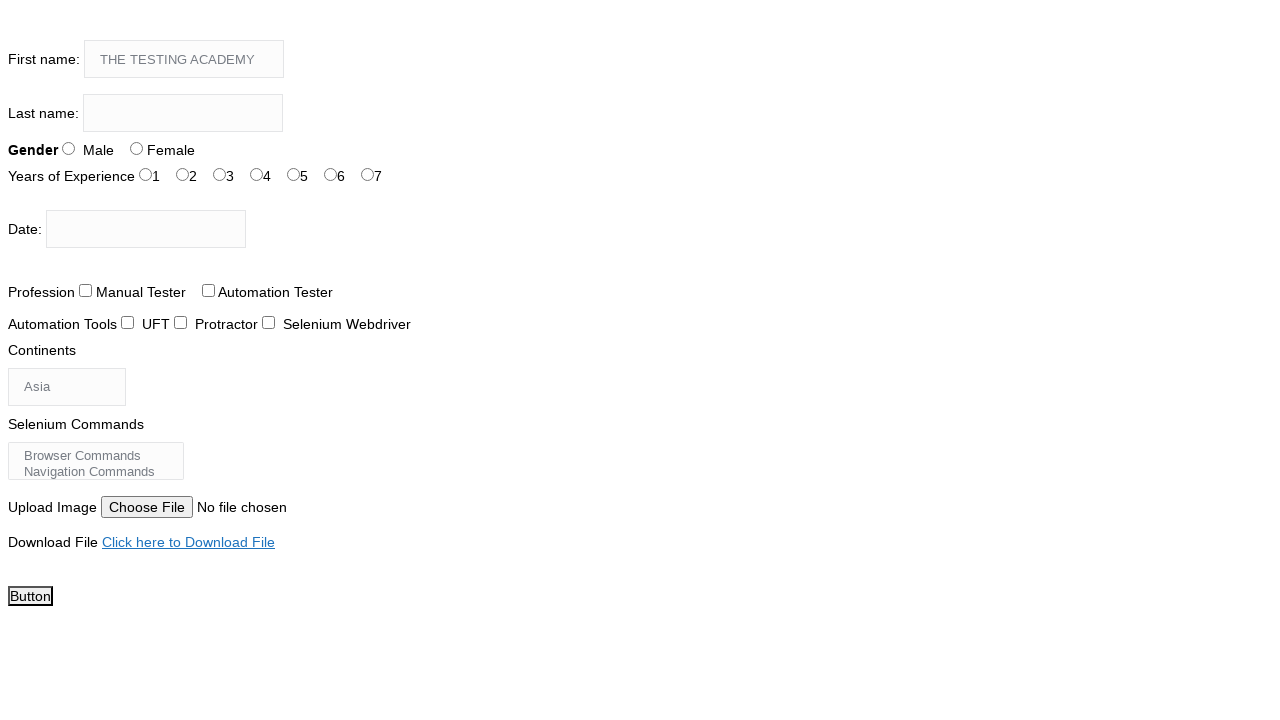